Tests dropdown navigation menu by hovering over "Laptops & Notebooks" category and clicking the "Show All Laptops & Notebooks" submenu link.

Starting URL: https://naveenautomationlabs.com/opencart/index.php?route=account/login

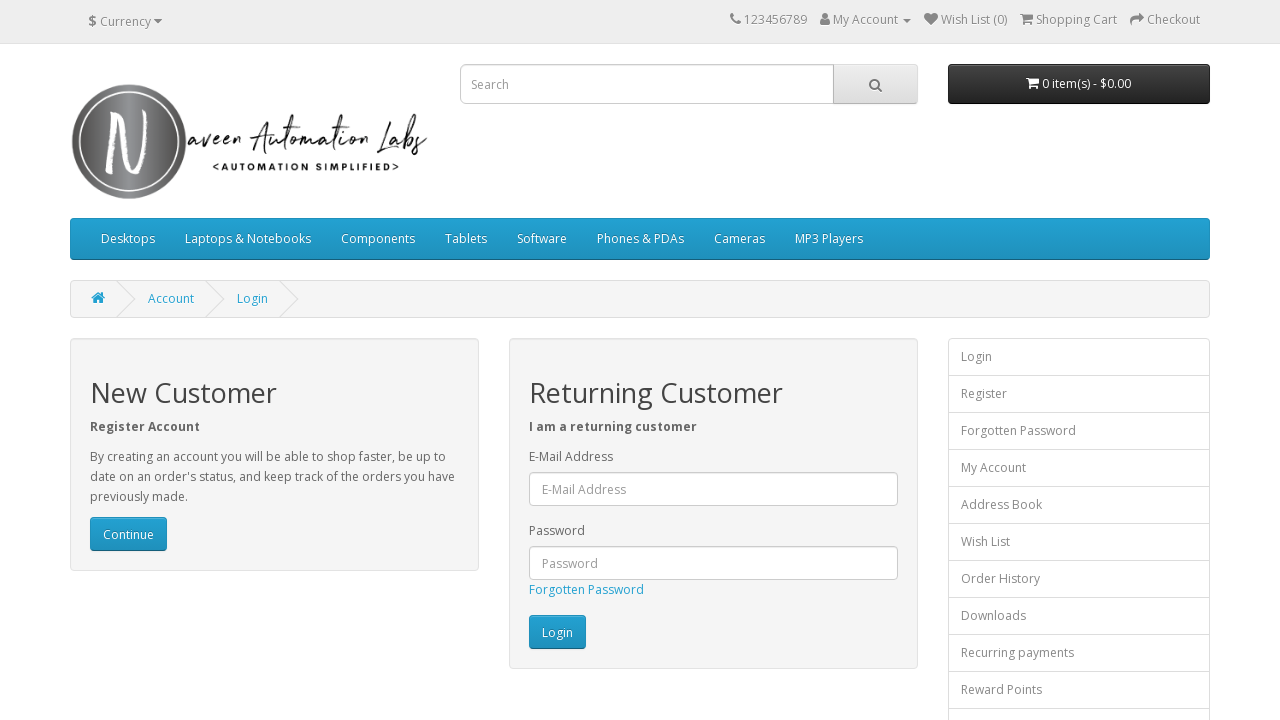

Hovered over 'Laptops & Notebooks' dropdown menu at (248, 239) on xpath=//li[@class='dropdown']/a[contains(text(), 'Laptops & Notebooks')]
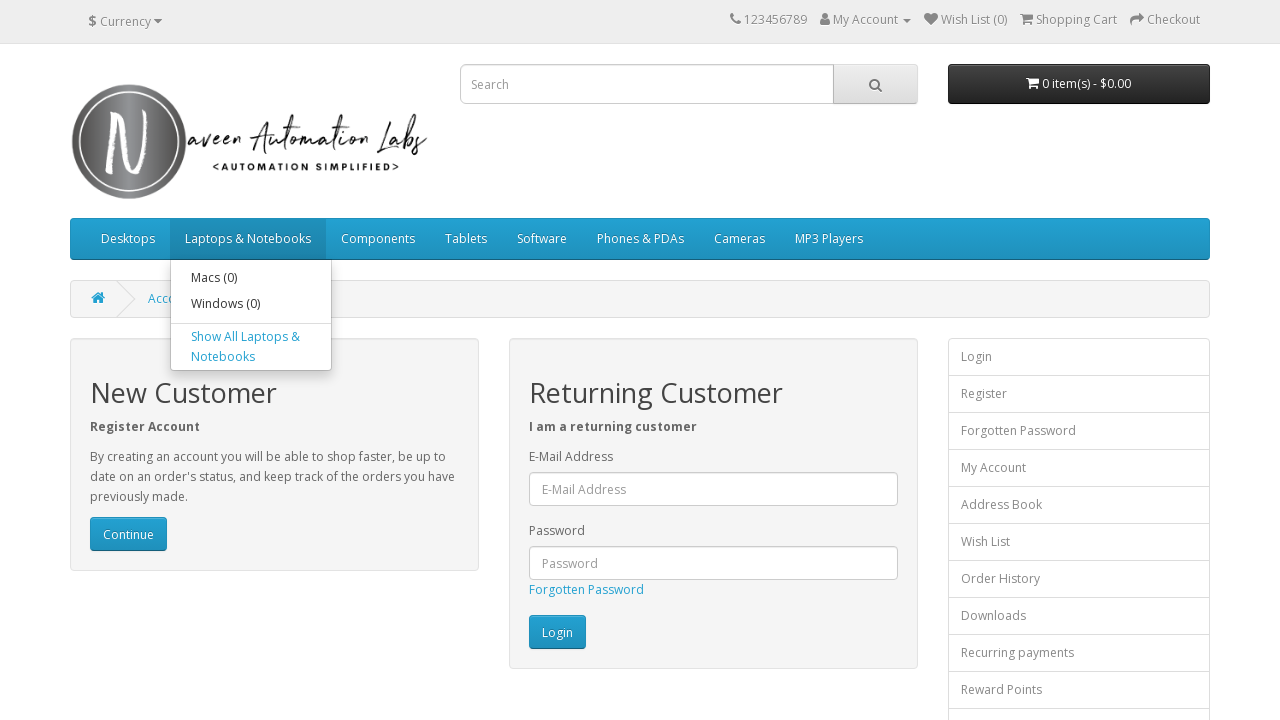

Waited 500ms for dropdown menu to appear
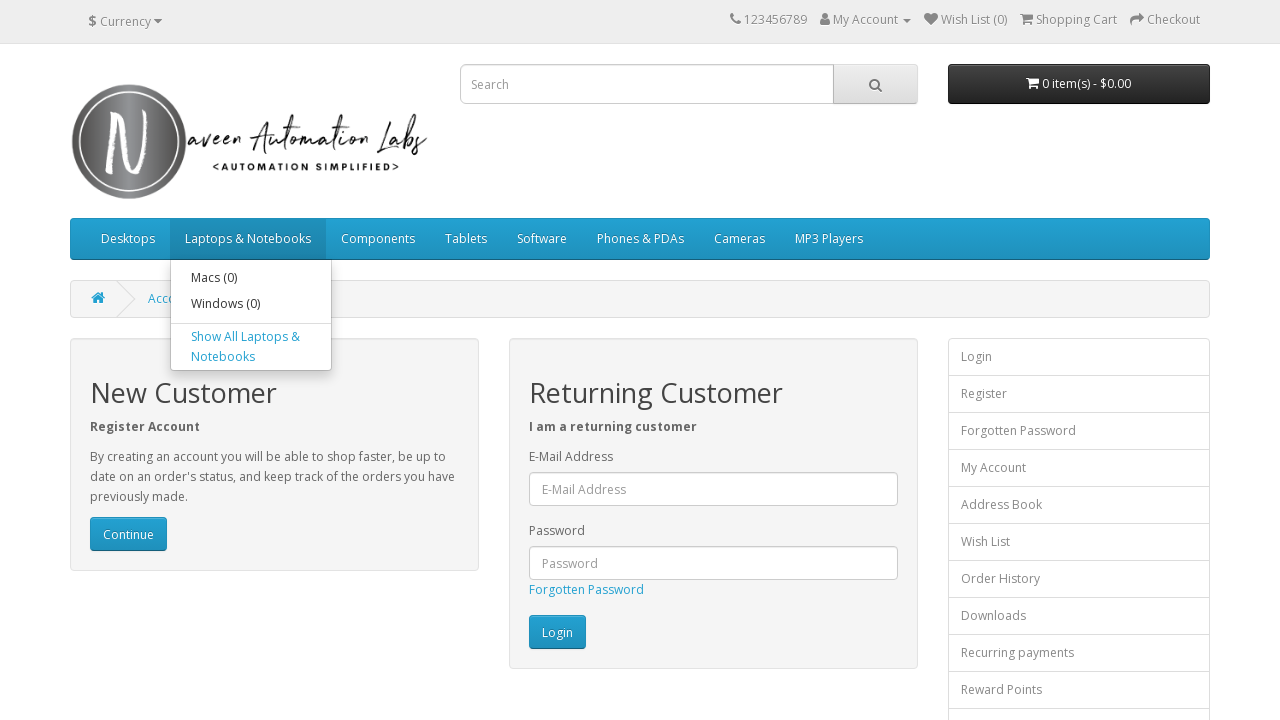

Clicked 'Show All Laptops & Notebooks' submenu link at (251, 346) on xpath=//div//a[contains(text(), 'Show All Laptops & Notebooks')]
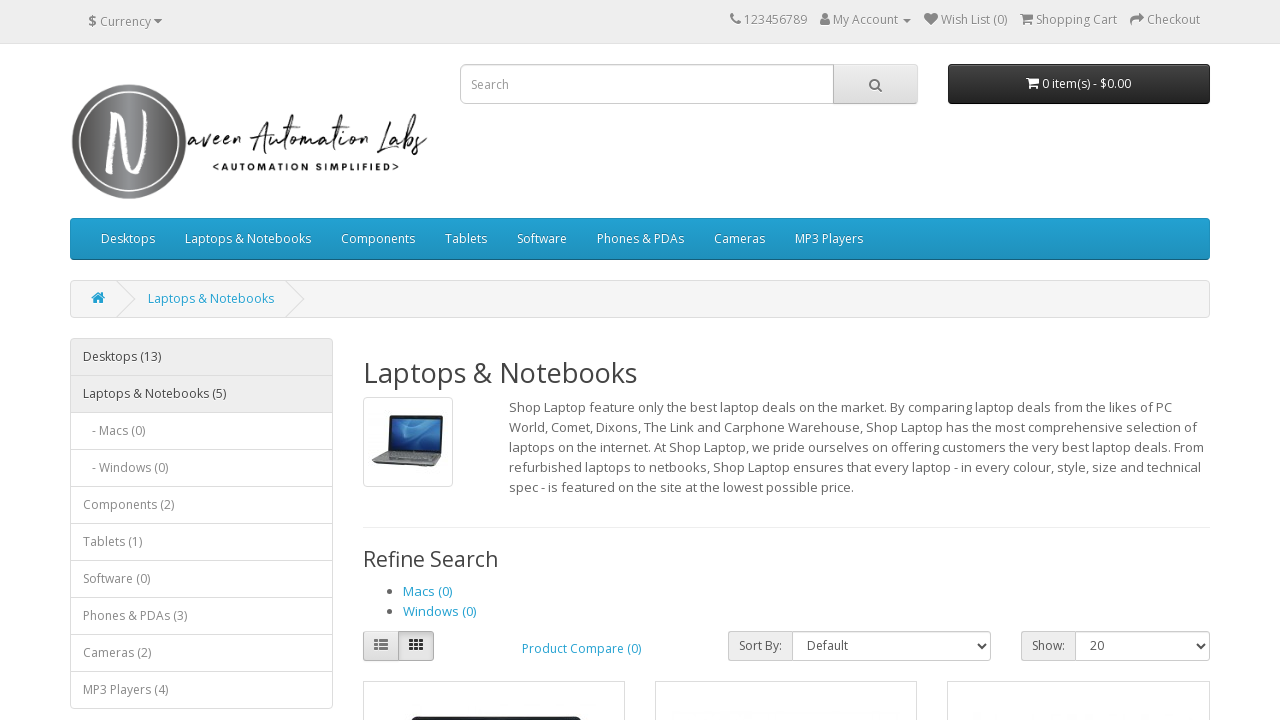

Page navigation completed and network idle
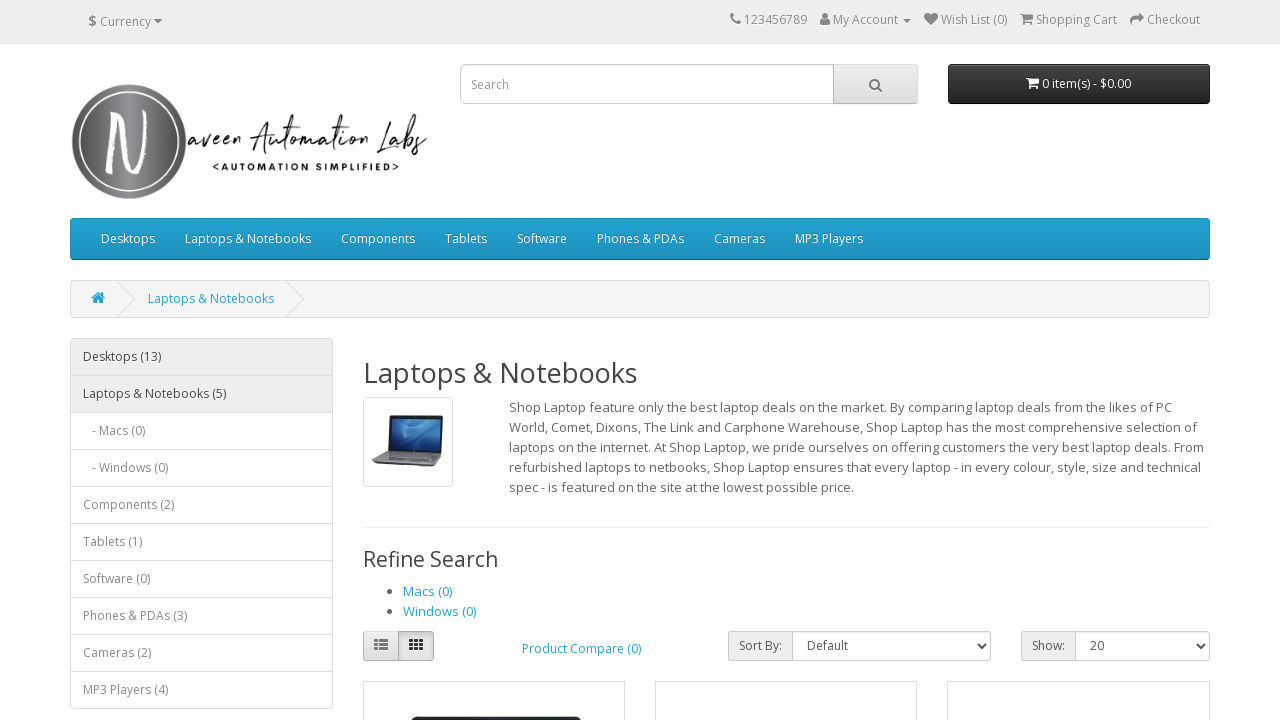

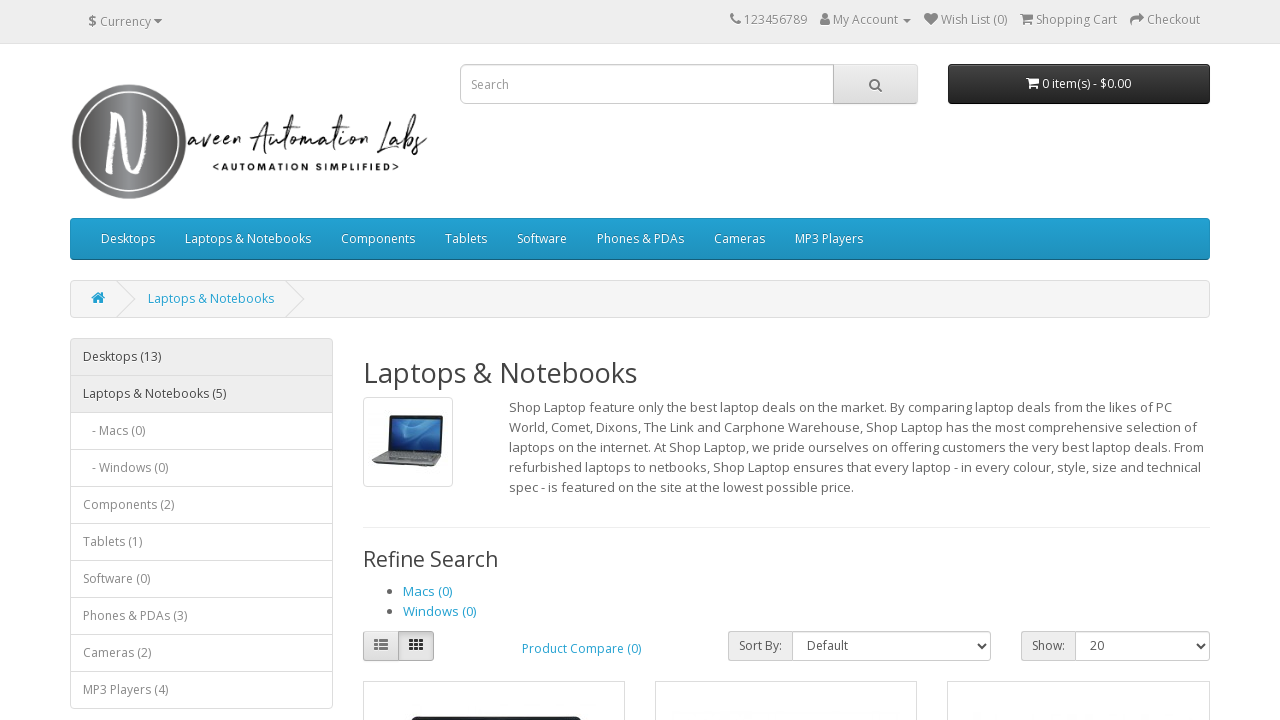